Tests checkbox interaction on an automation practice page by finding all checkboxes and clicking the one with value "option2"

Starting URL: https://rahulshettyacademy.com/AutomationPractice/

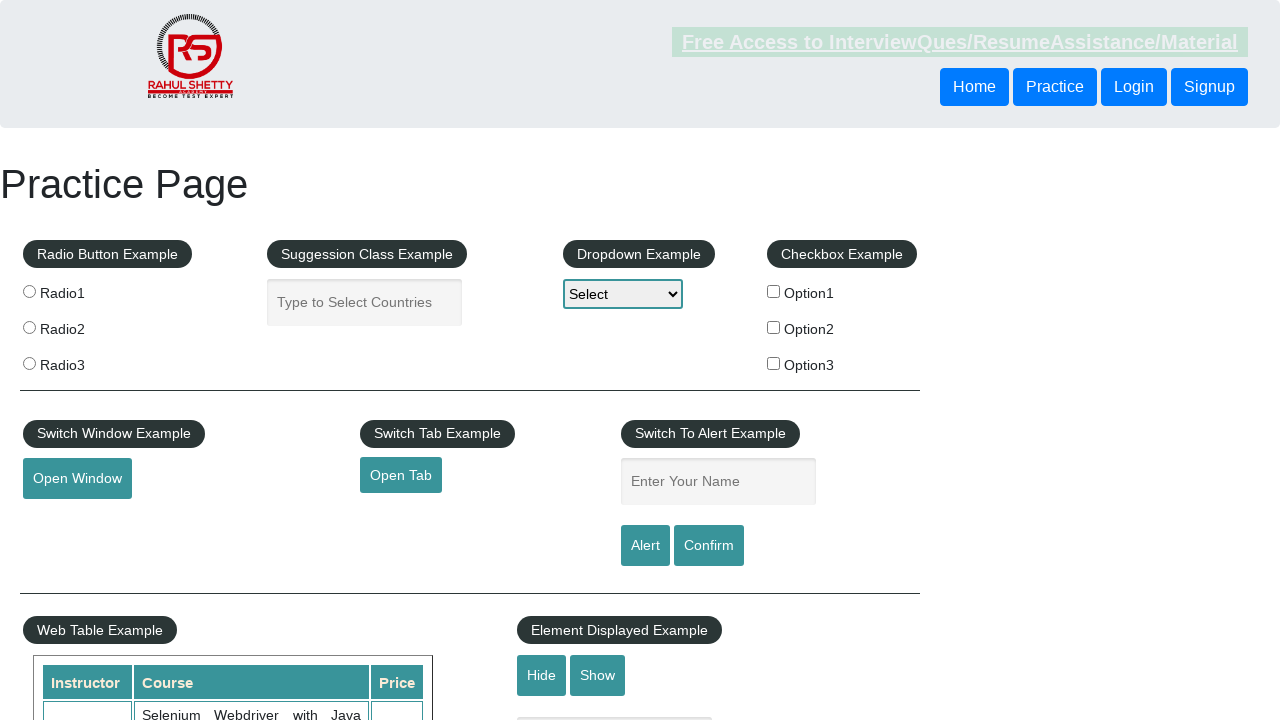

Waited for checkboxes to load on the page
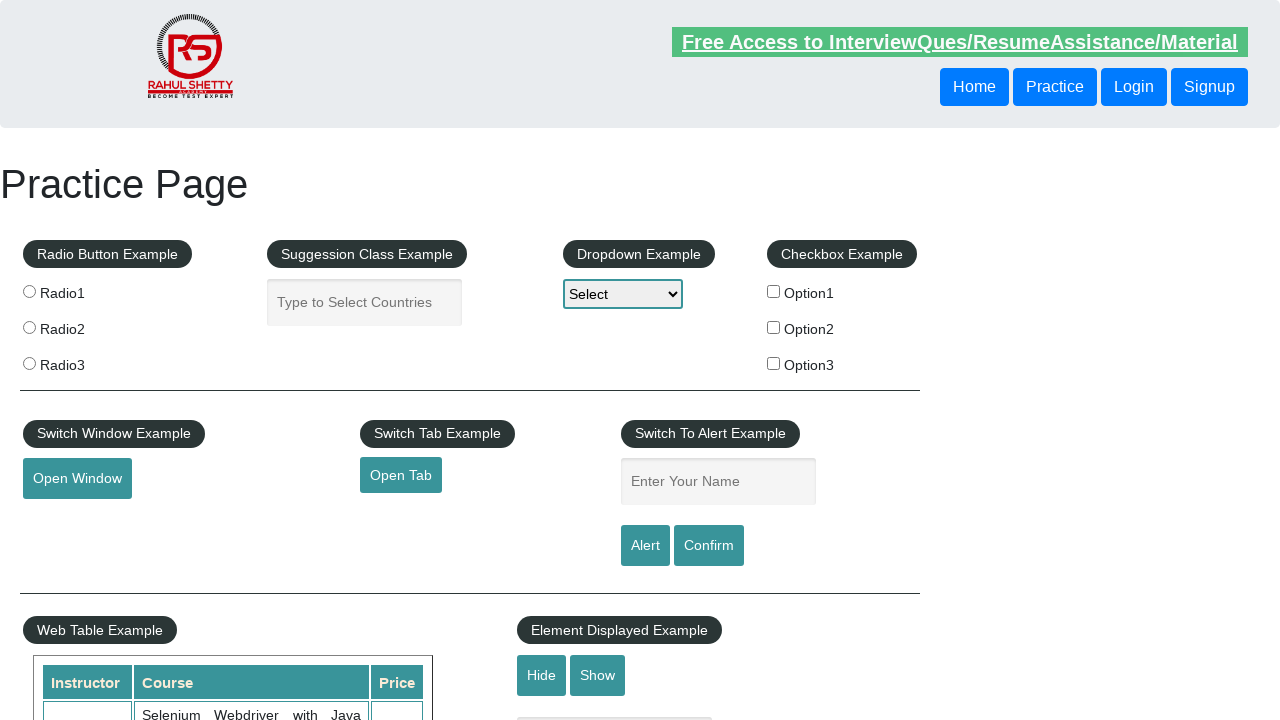

Located all checkbox elements on the page
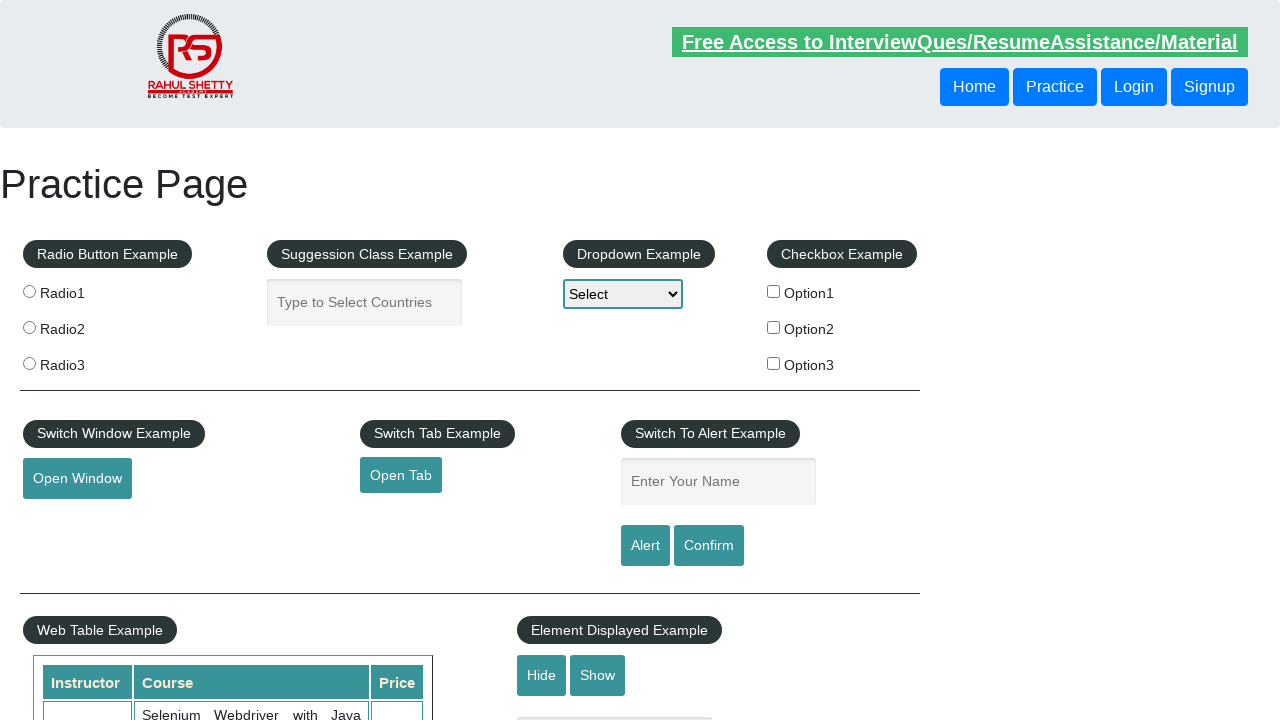

Clicked the checkbox with value 'option2' at (774, 327) on input[type='checkbox'][value='option2']
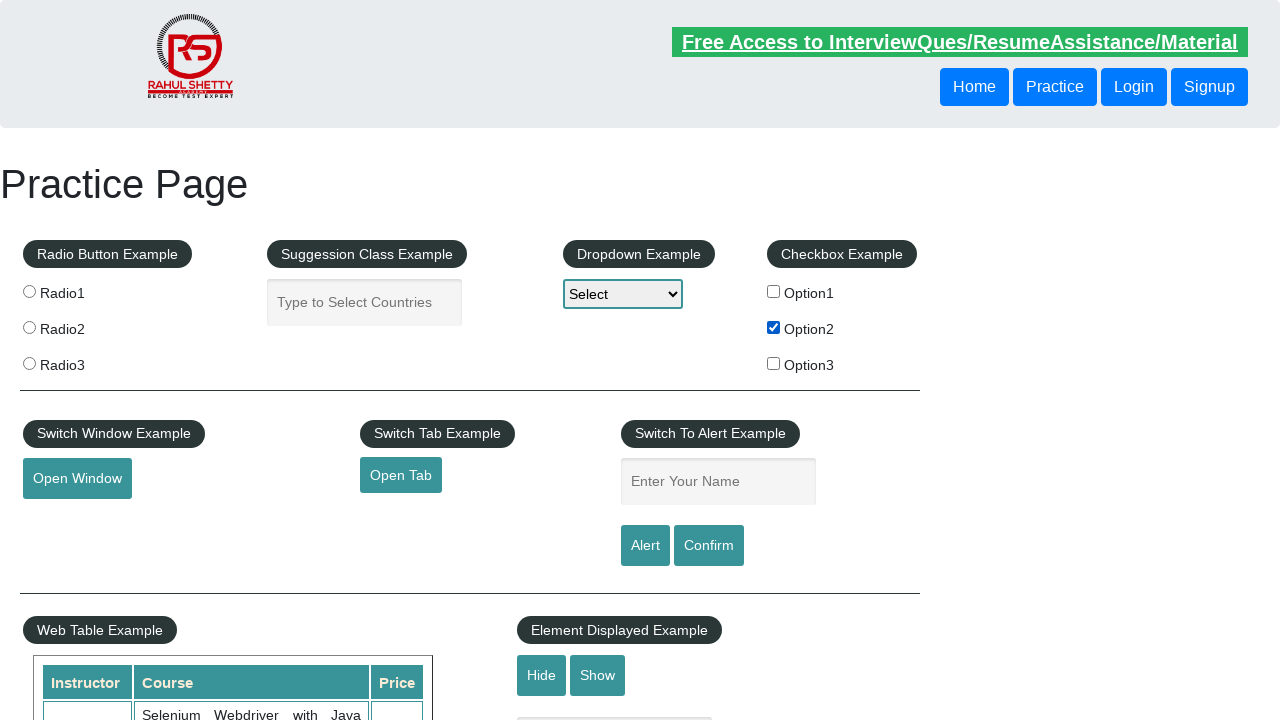

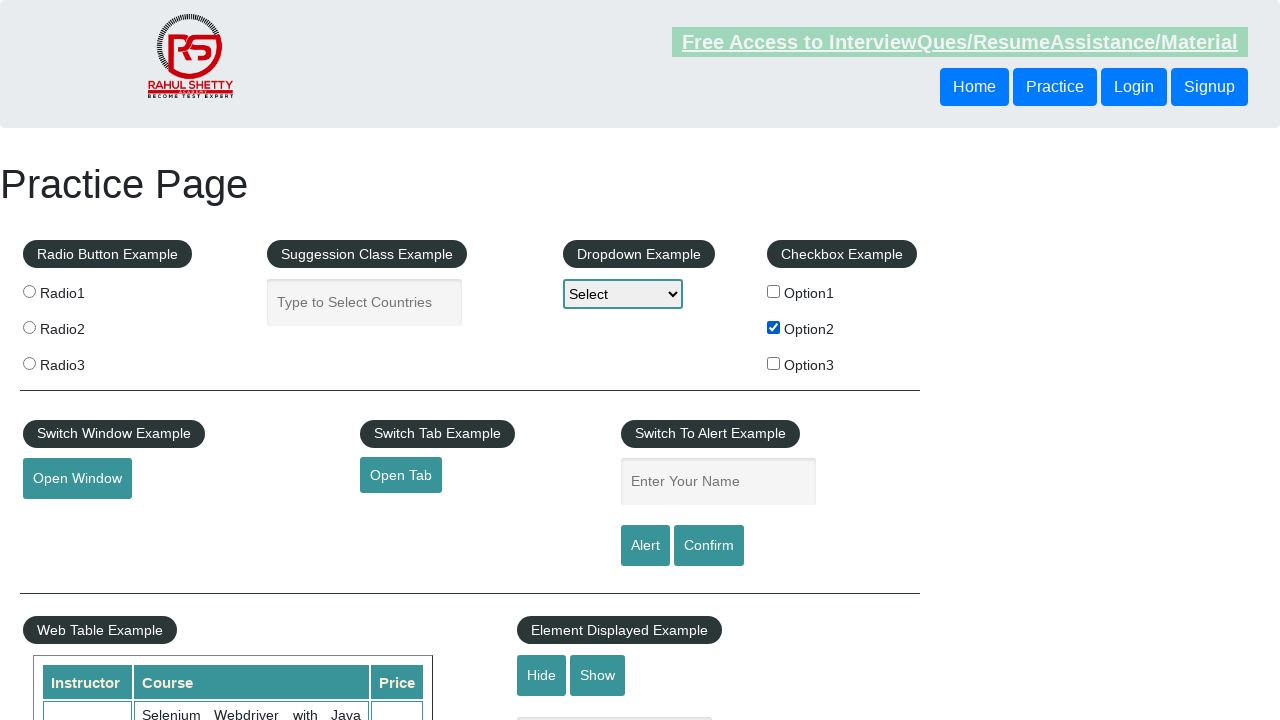